Navigates to a sortable data tables page and verifies table rows are displayed correctly

Starting URL: https://the-internet.herokuapp.com/

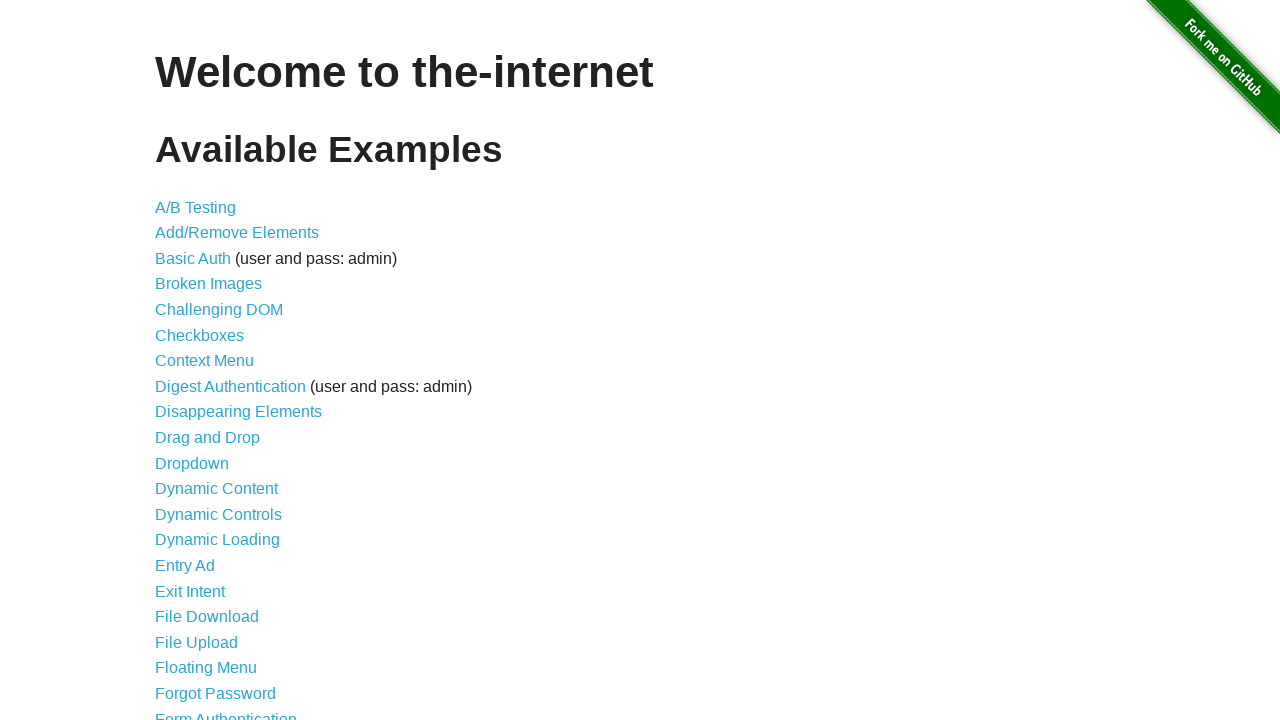

Clicked on the Sortable Data Tables link at (230, 574) on text='Sortable Data Tables'
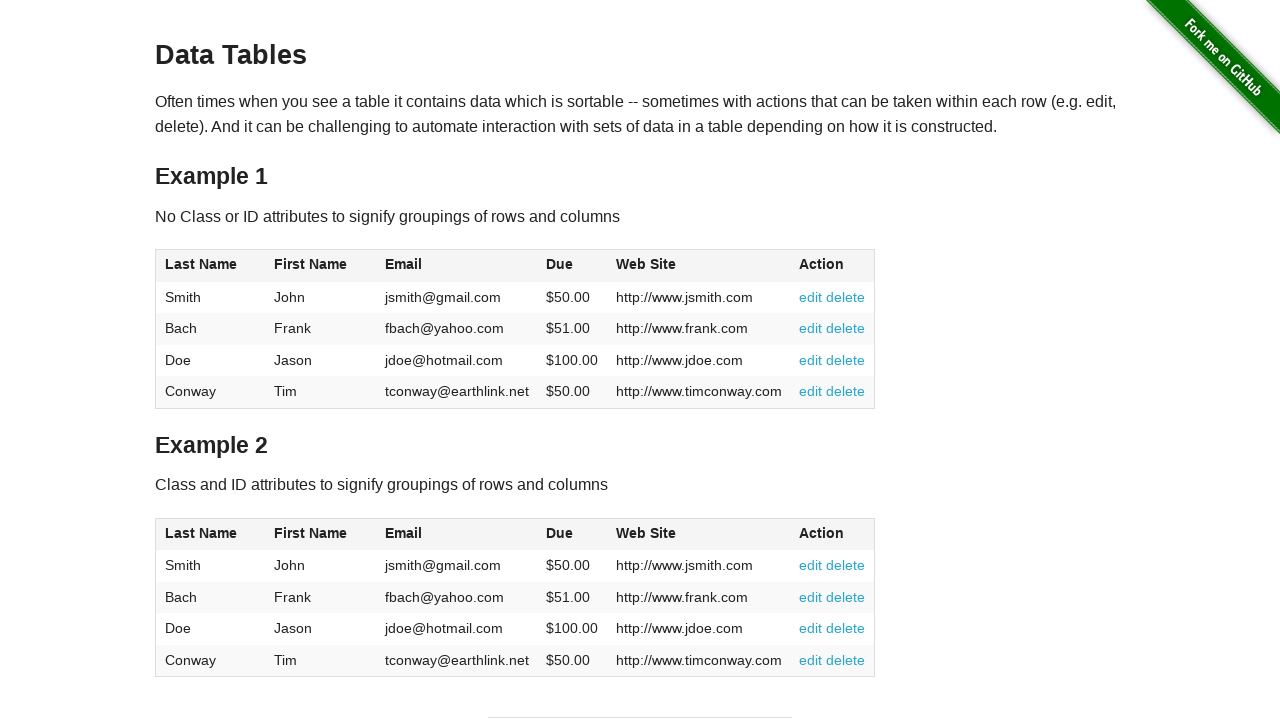

Table element loaded and is present on the page
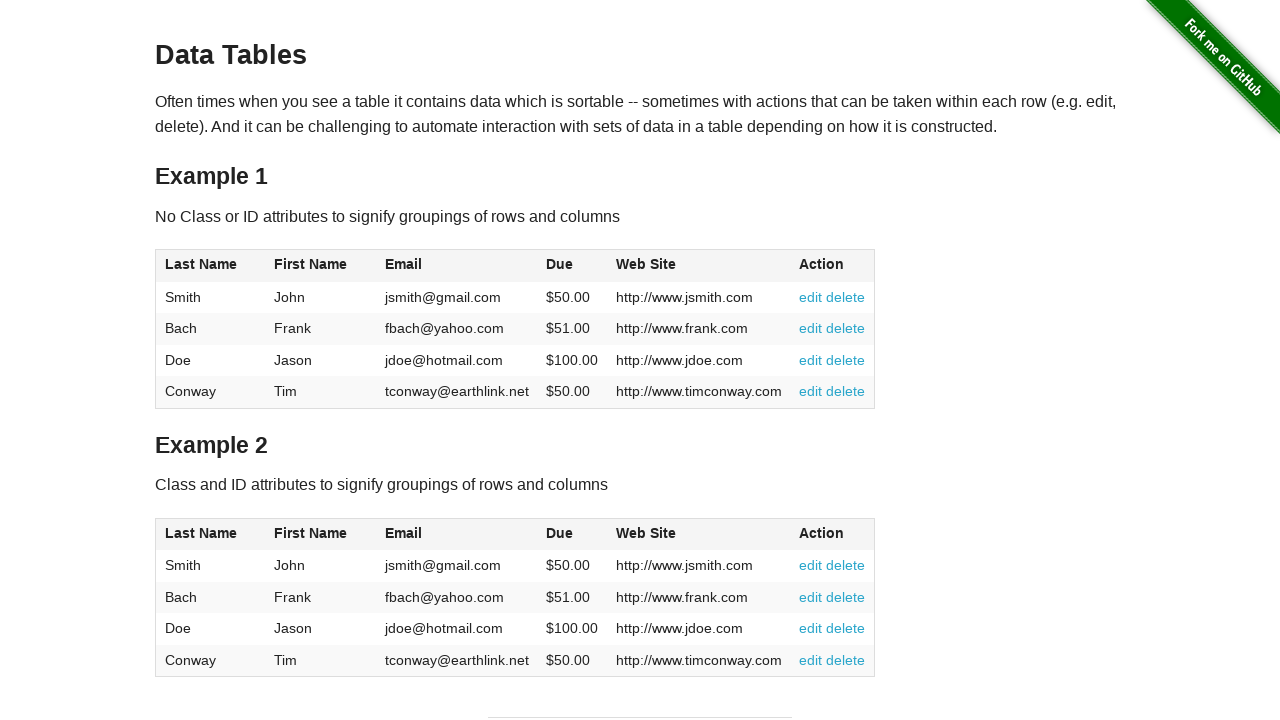

Table rows are present and displayed correctly
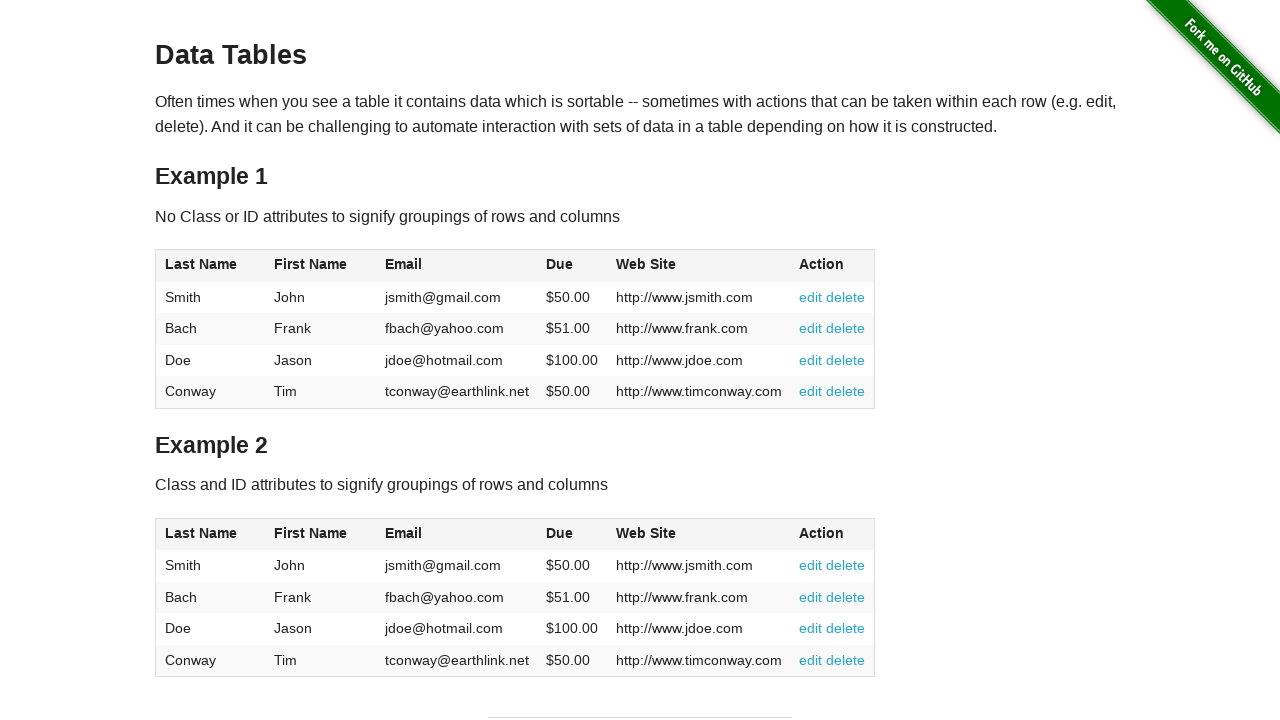

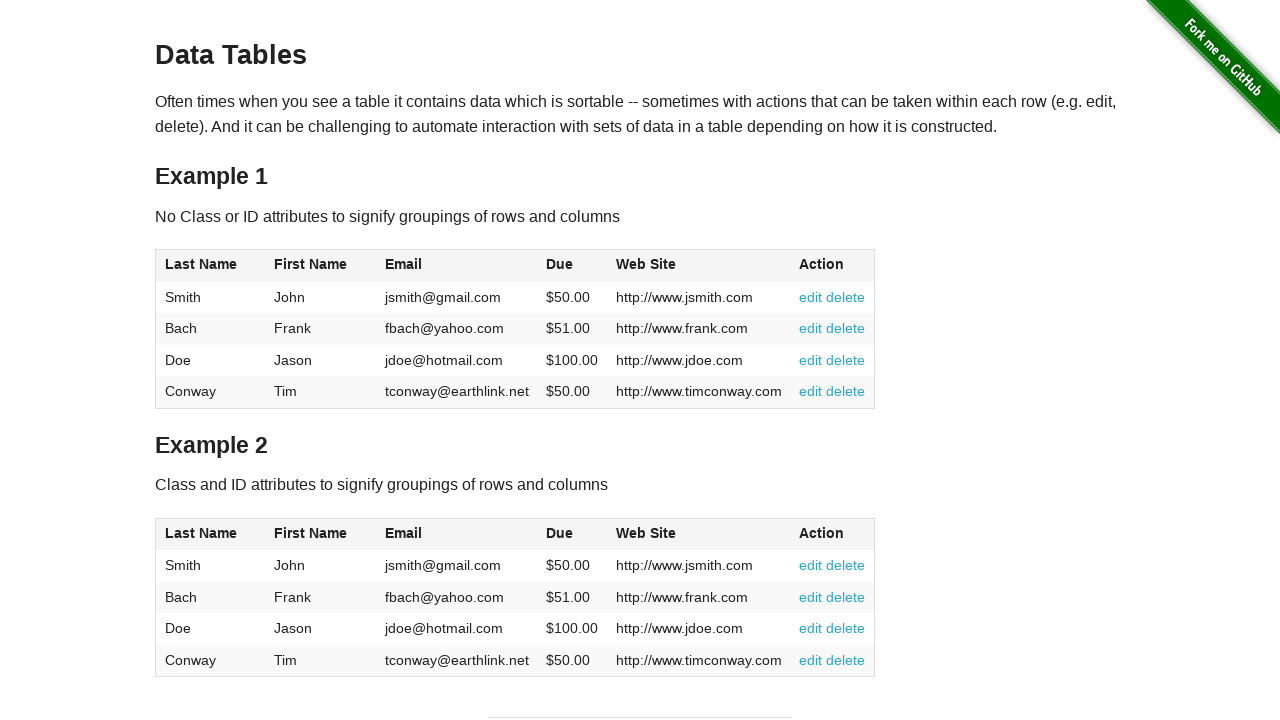